Tests the page renders correctly on tablet viewport (768x1024) with all key elements visible

Starting URL: https://f8.syzygyx.com/chat

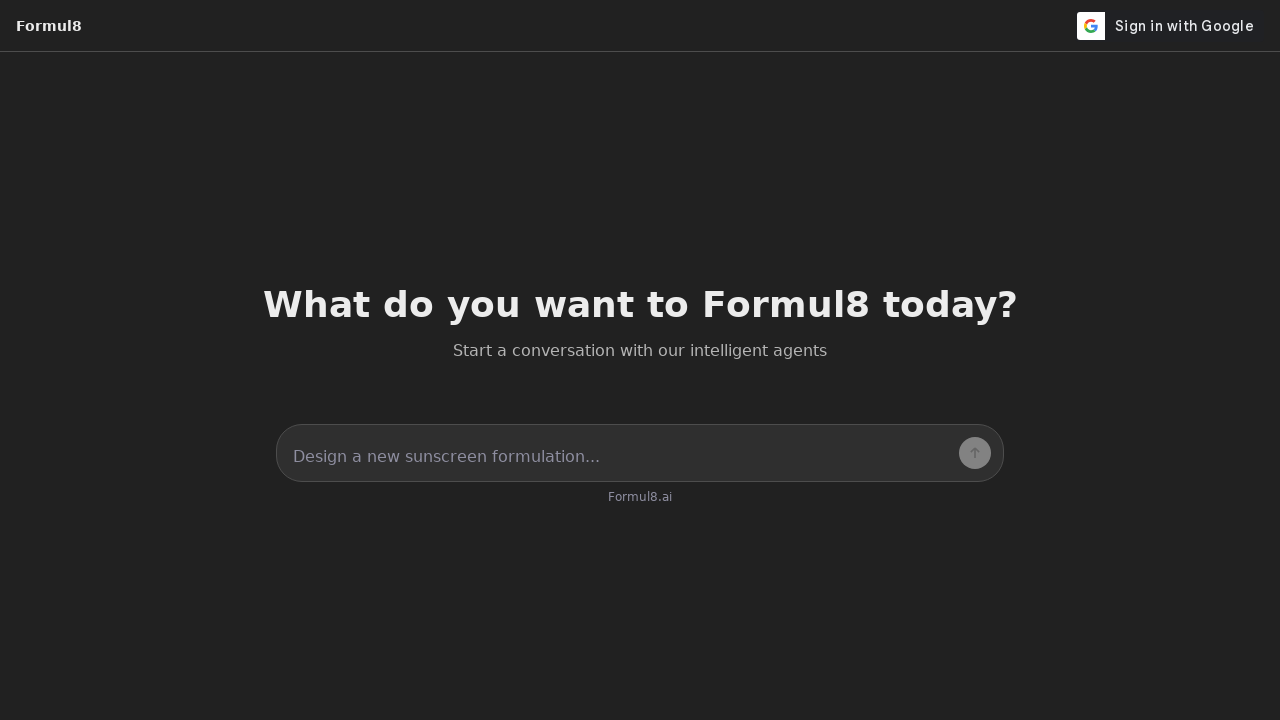

Page loaded with networkidle state
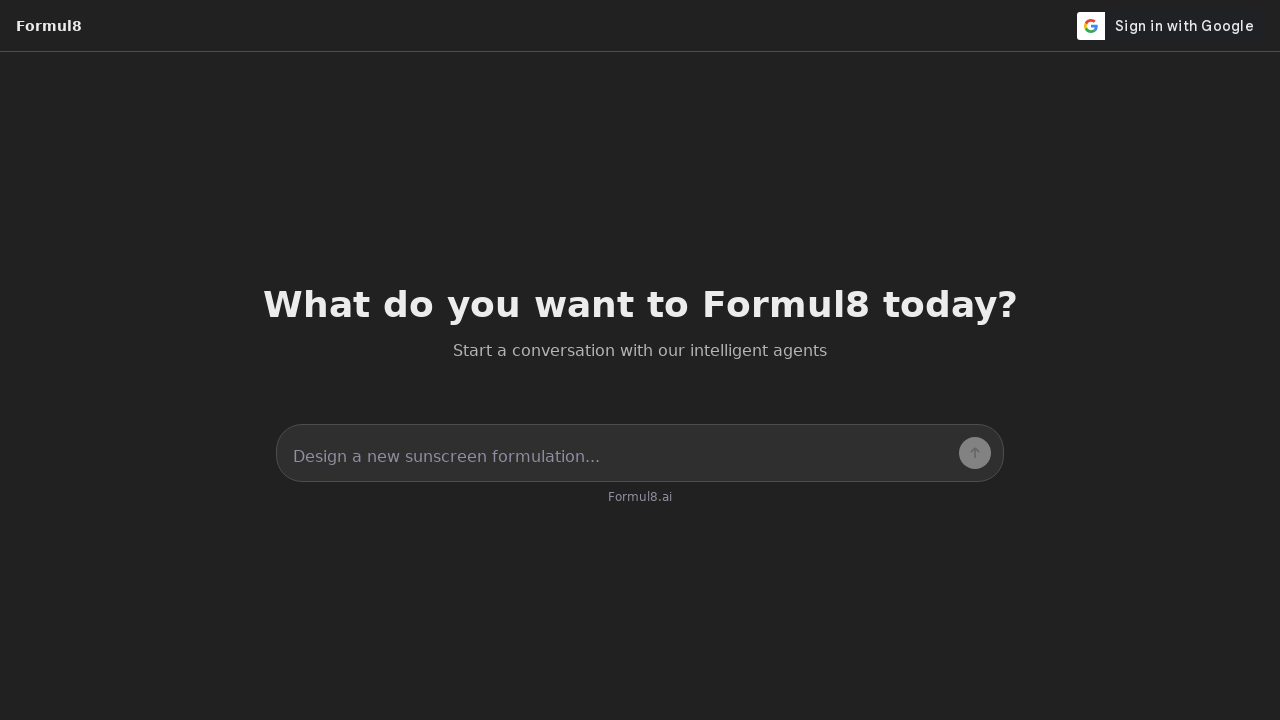

Set viewport to tablet size (768x1024)
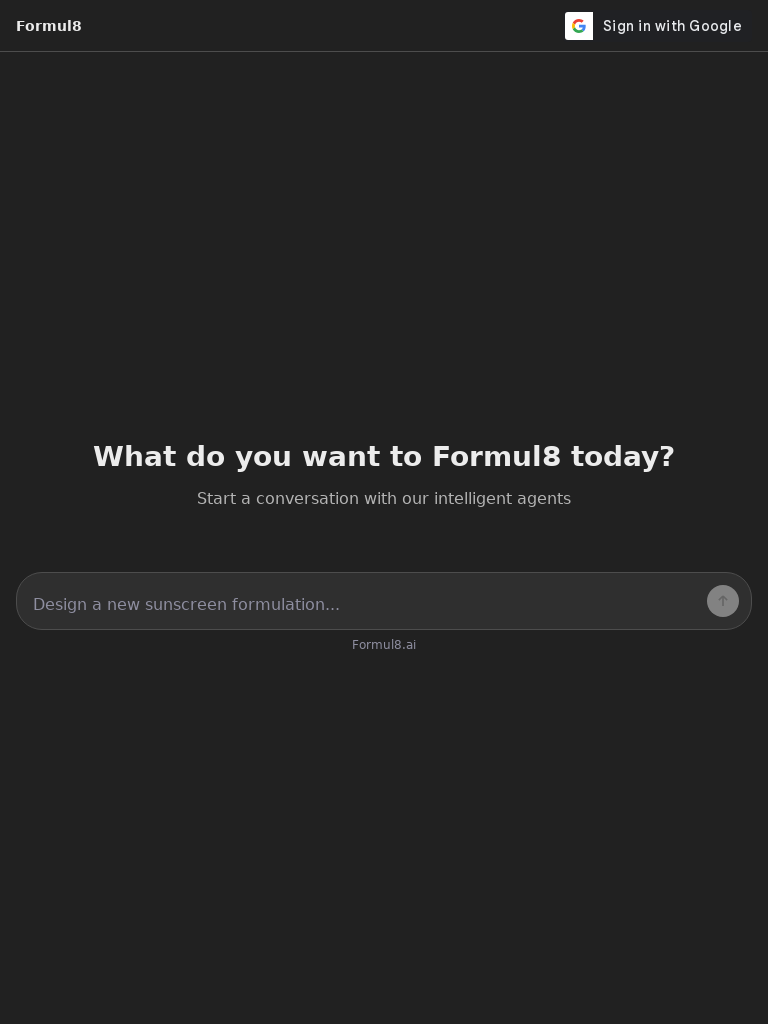

Waited 500ms for tablet viewport to render
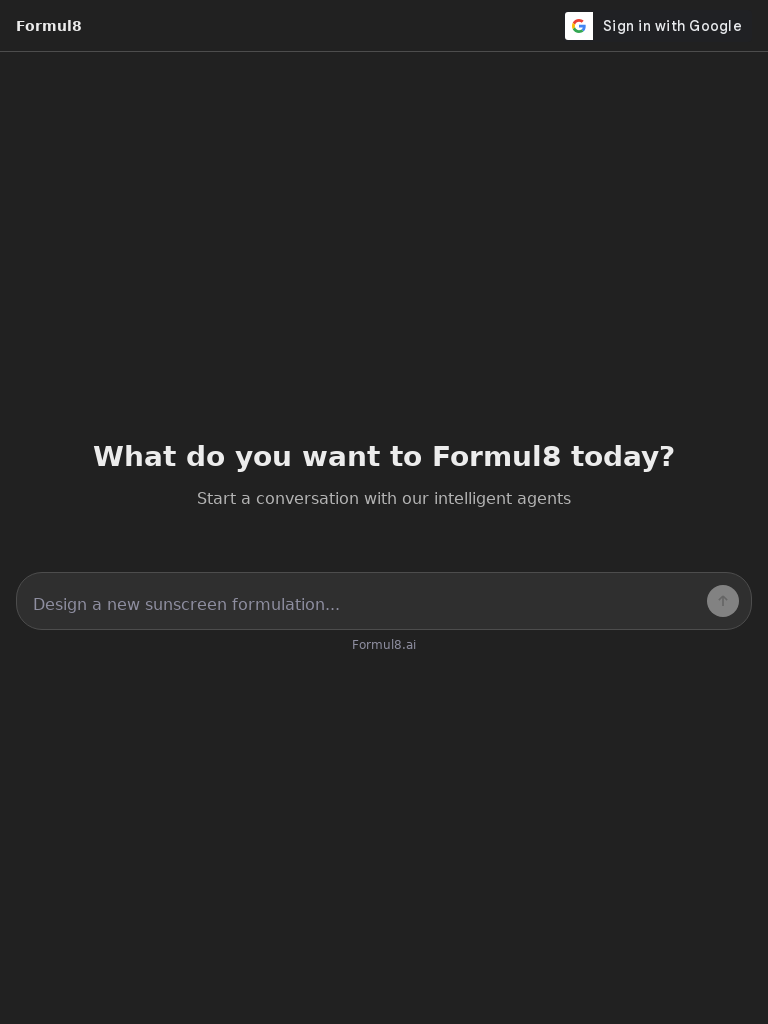

Header element is visible on tablet viewport
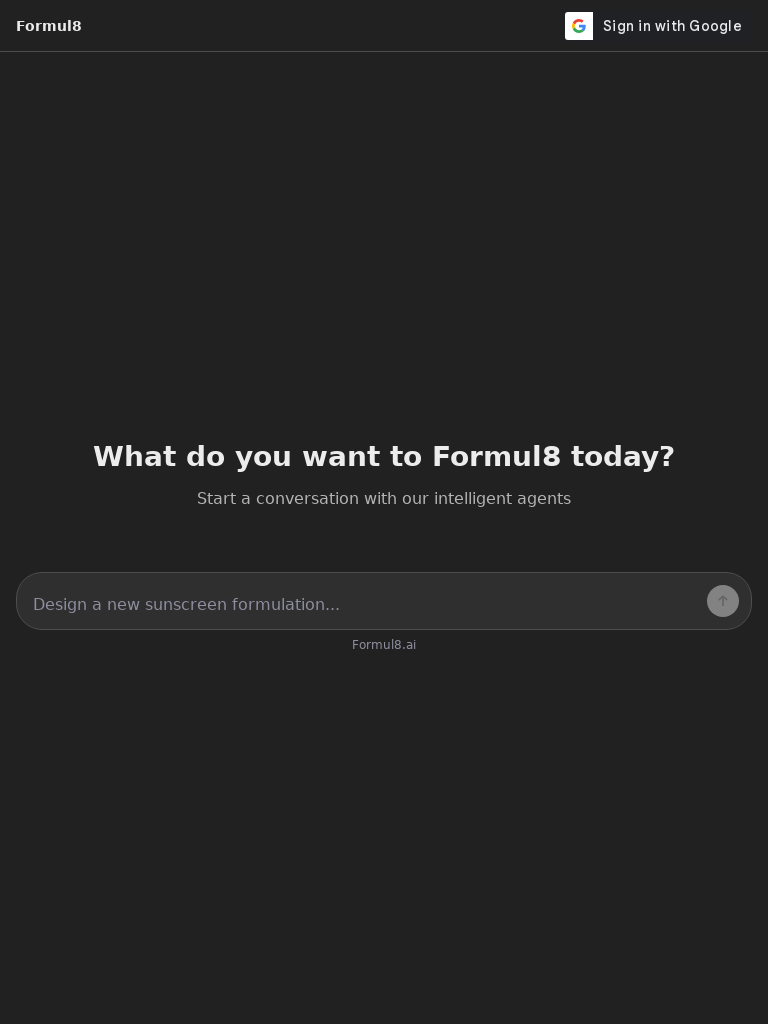

Chat input field is visible on tablet viewport
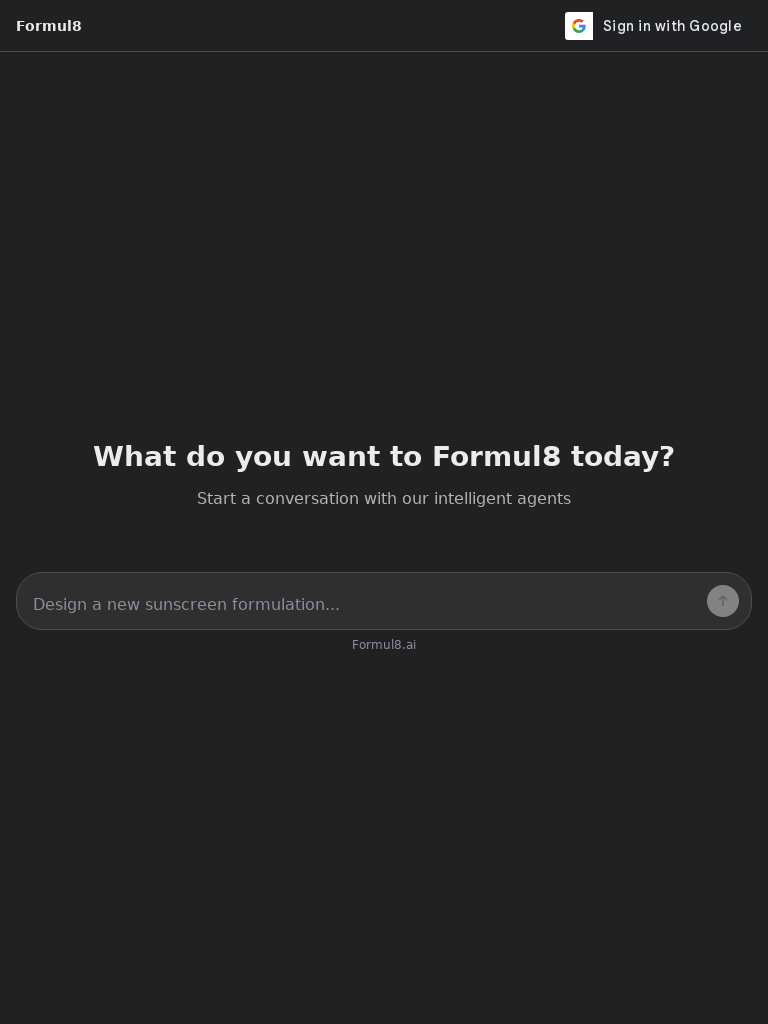

Send button is visible on tablet viewport
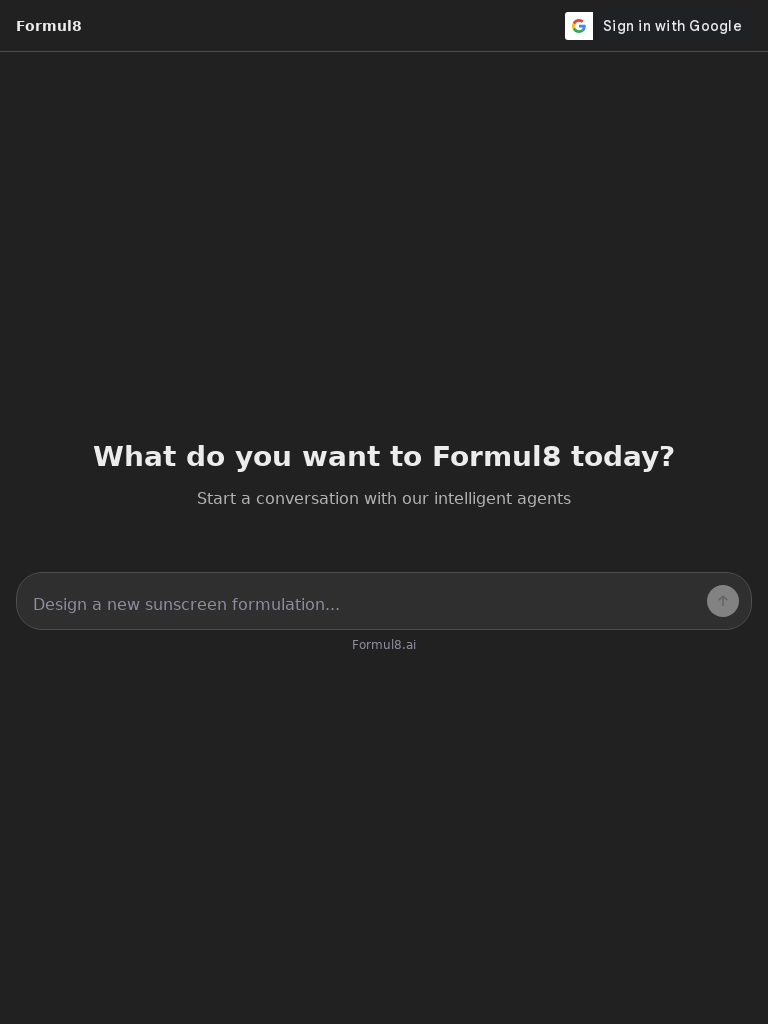

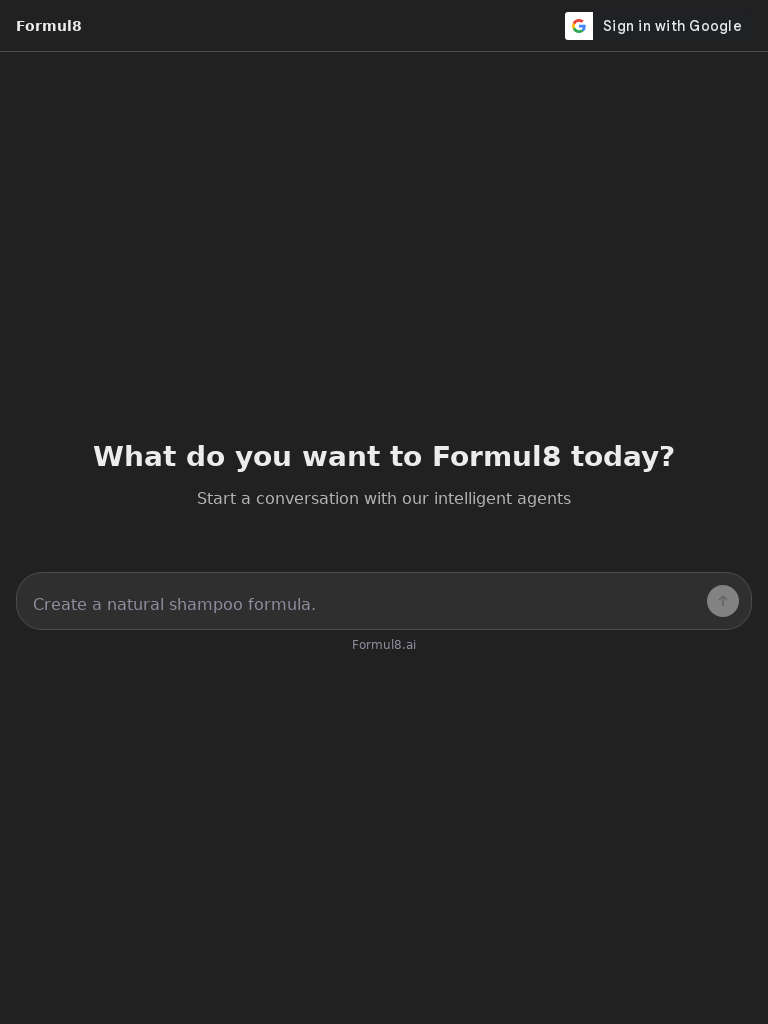